Tests double-click functionality by performing a double-click action on a button element on a test automation practice page

Starting URL: http://testautomationpractice.blogspot.com/

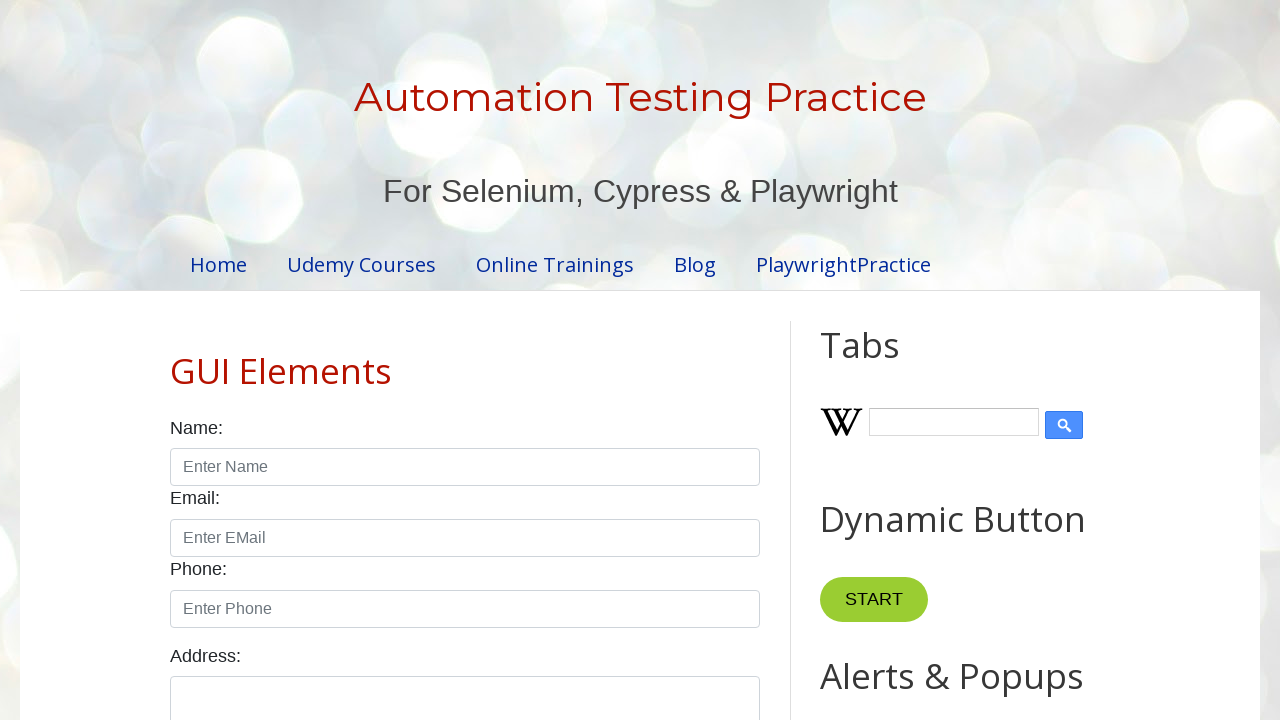

Waited for double-click button element to be visible
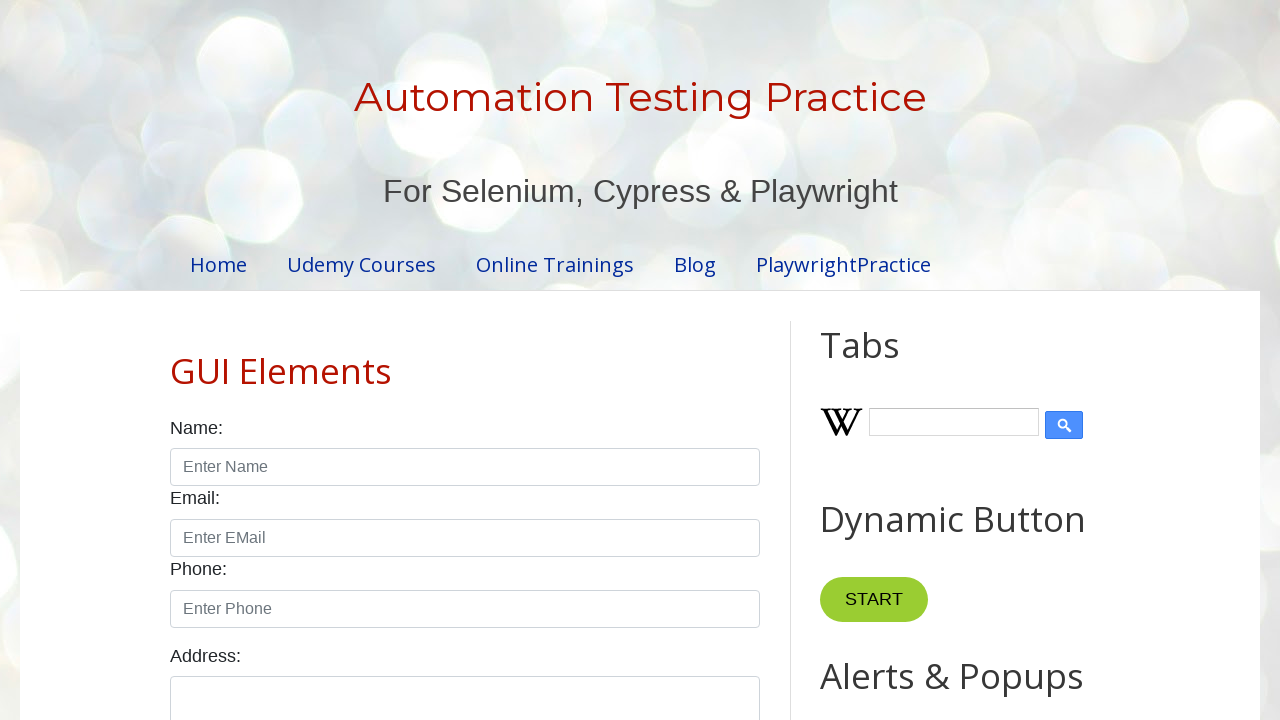

Performed double-click action on button element at (885, 360) on xpath=//*[@id='HTML10']/div[1]/button
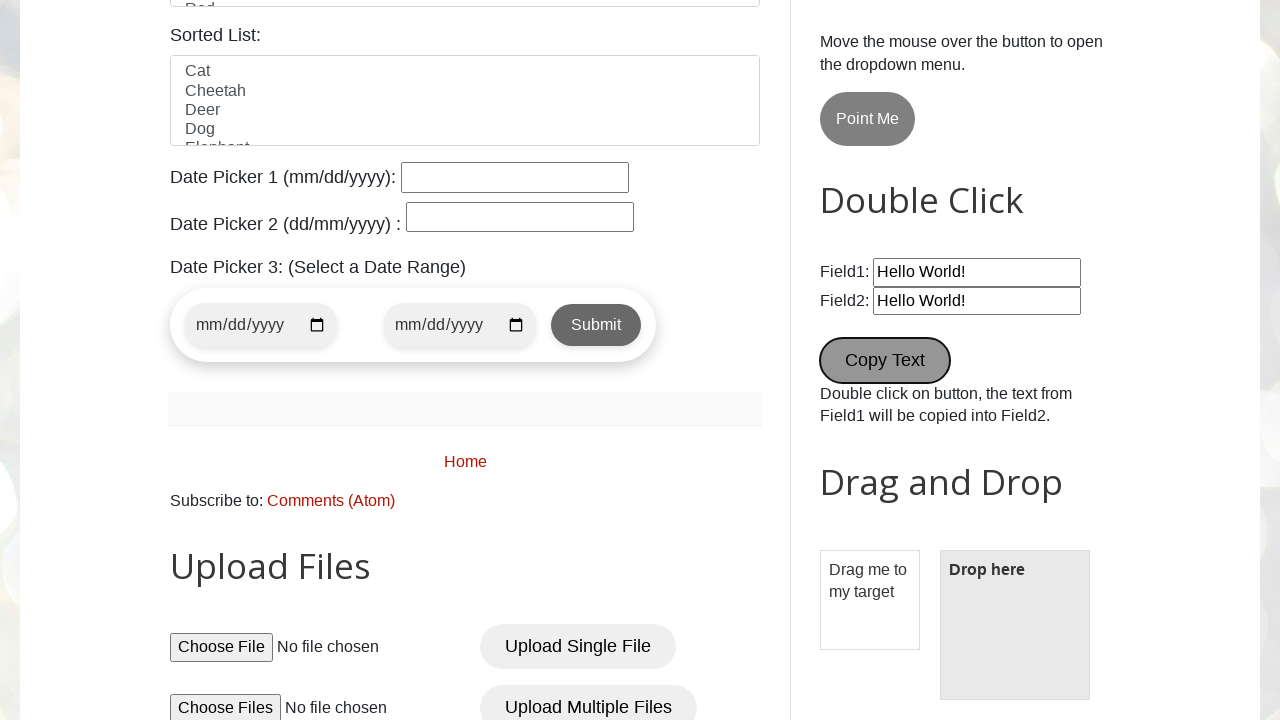

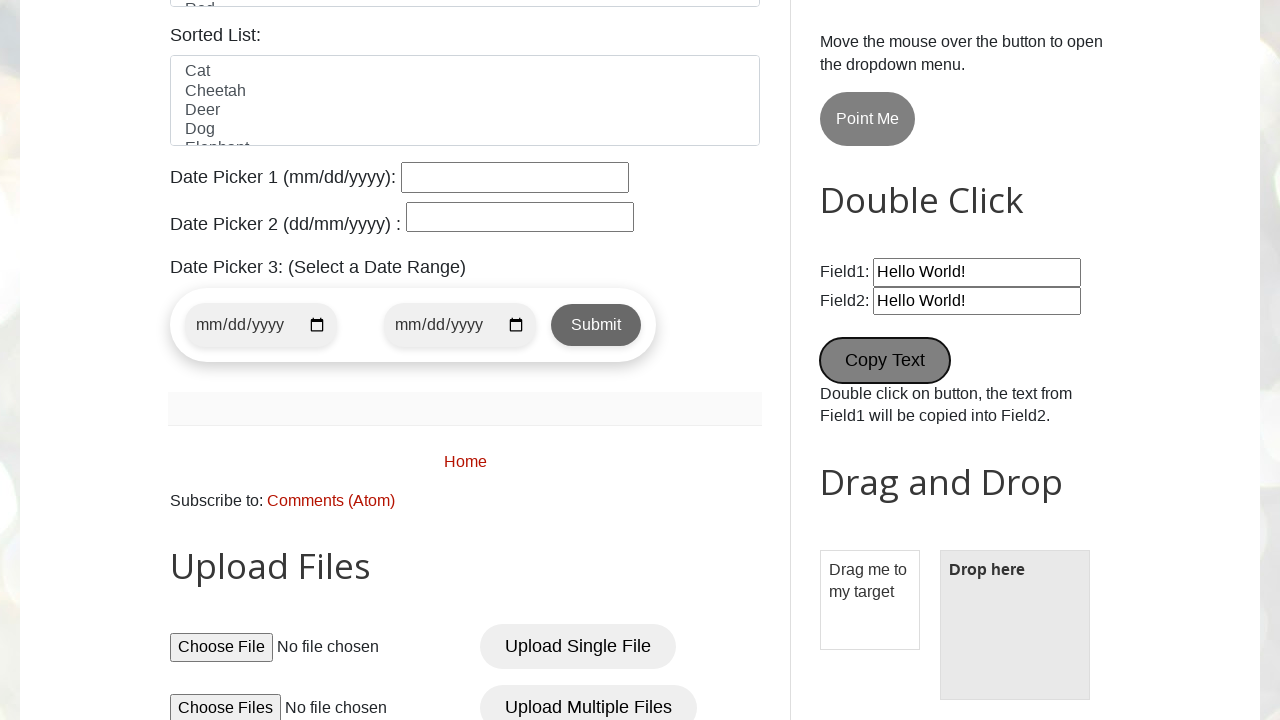